Validates that the "Reserve Online" promotional message is displayed on the homepage.

Starting URL: https://www.partsource.ca/

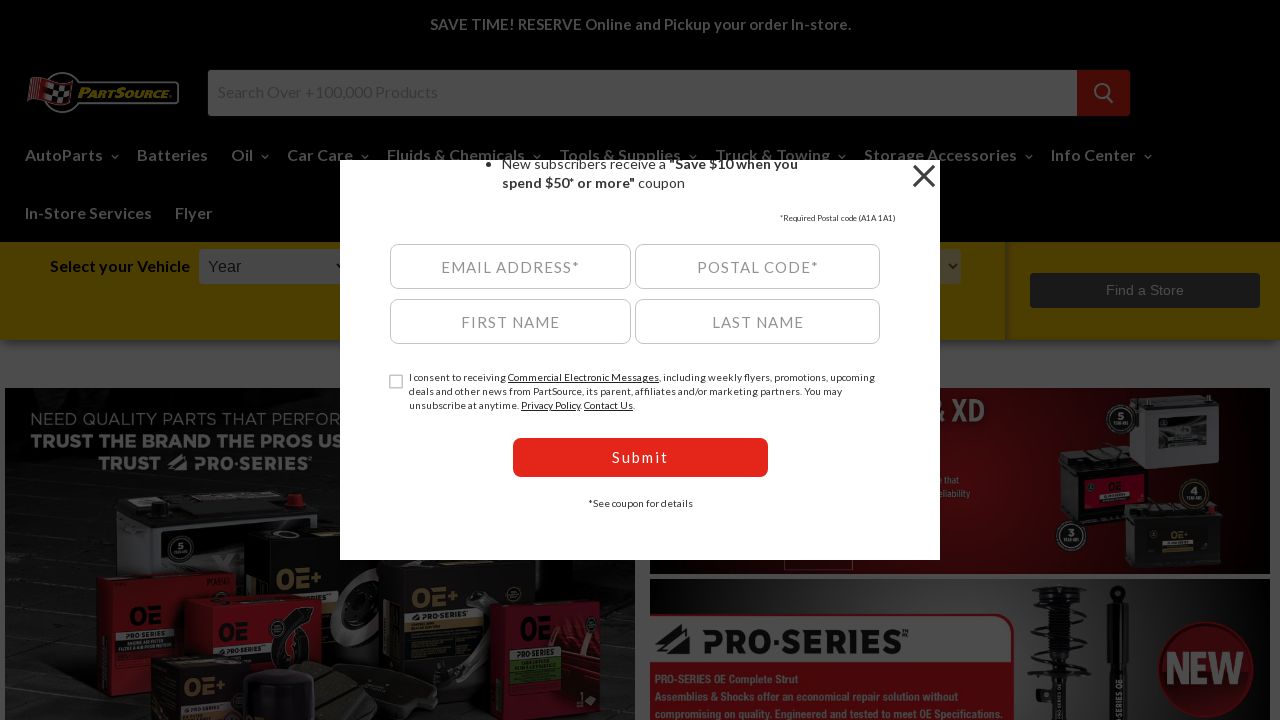

Located the Reserve Online promotional message element
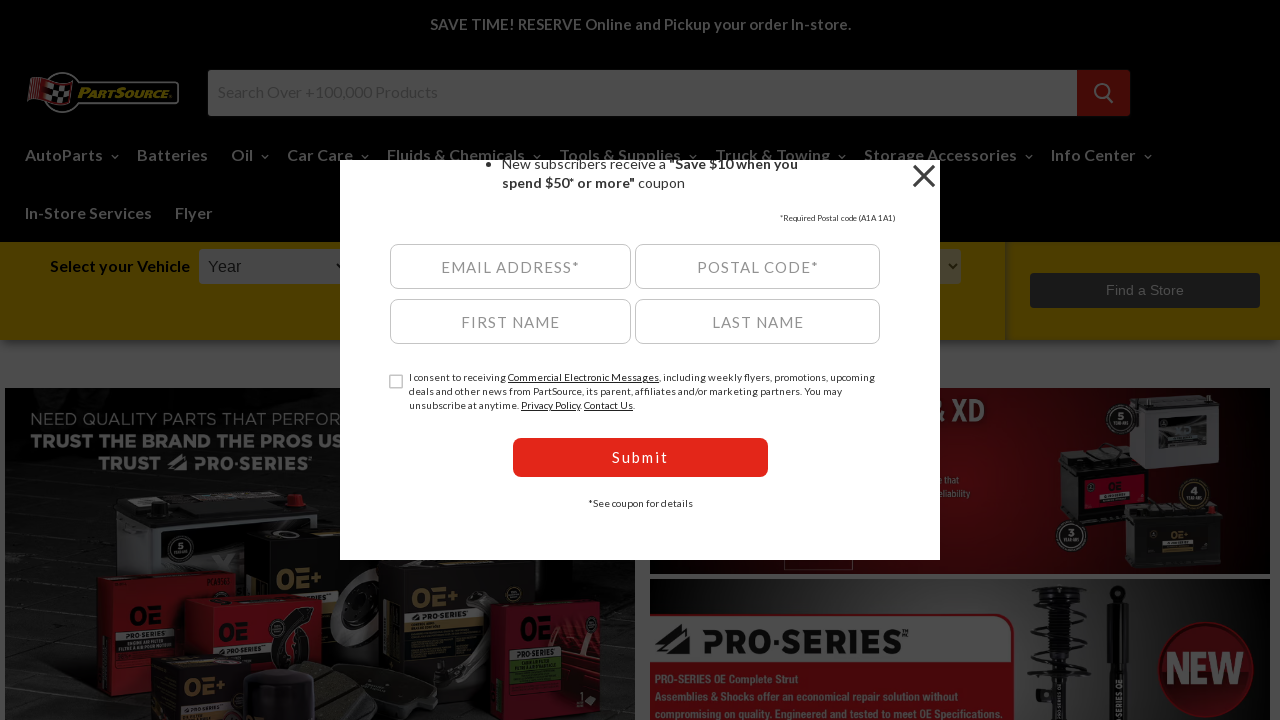

Waited for Reserve Online message to become visible
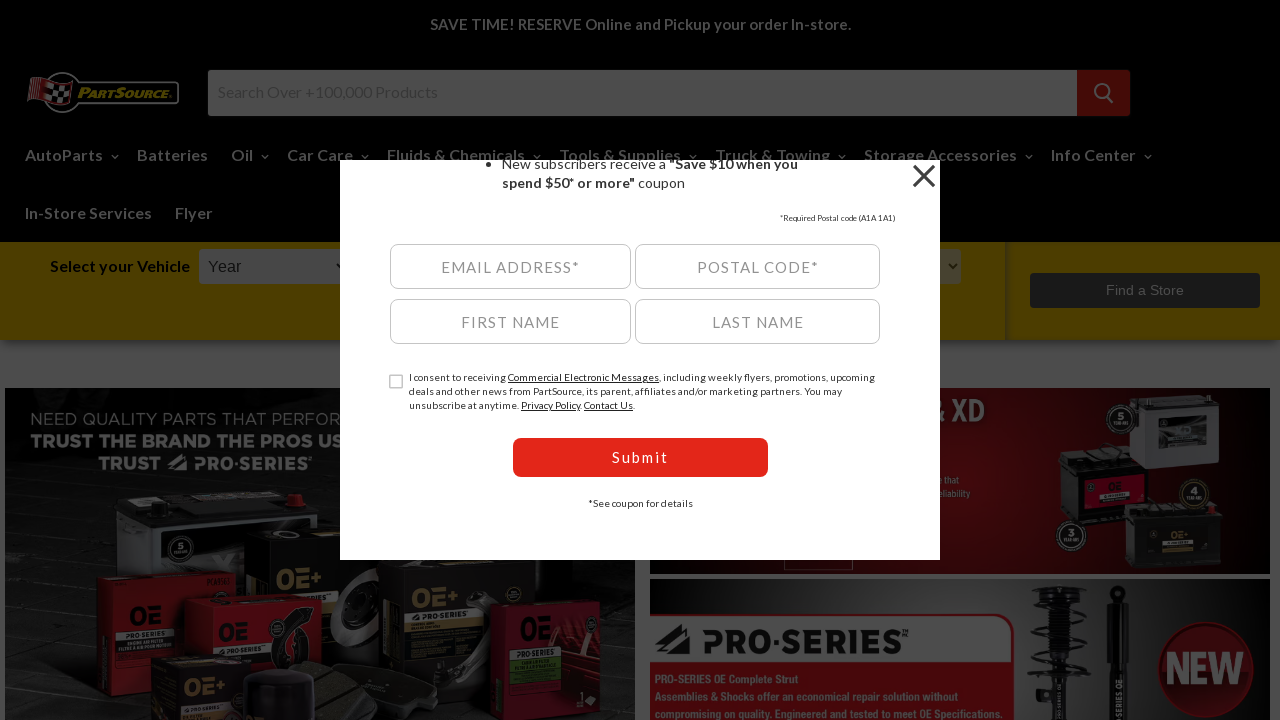

Verified that Reserve Online message is visible on the homepage
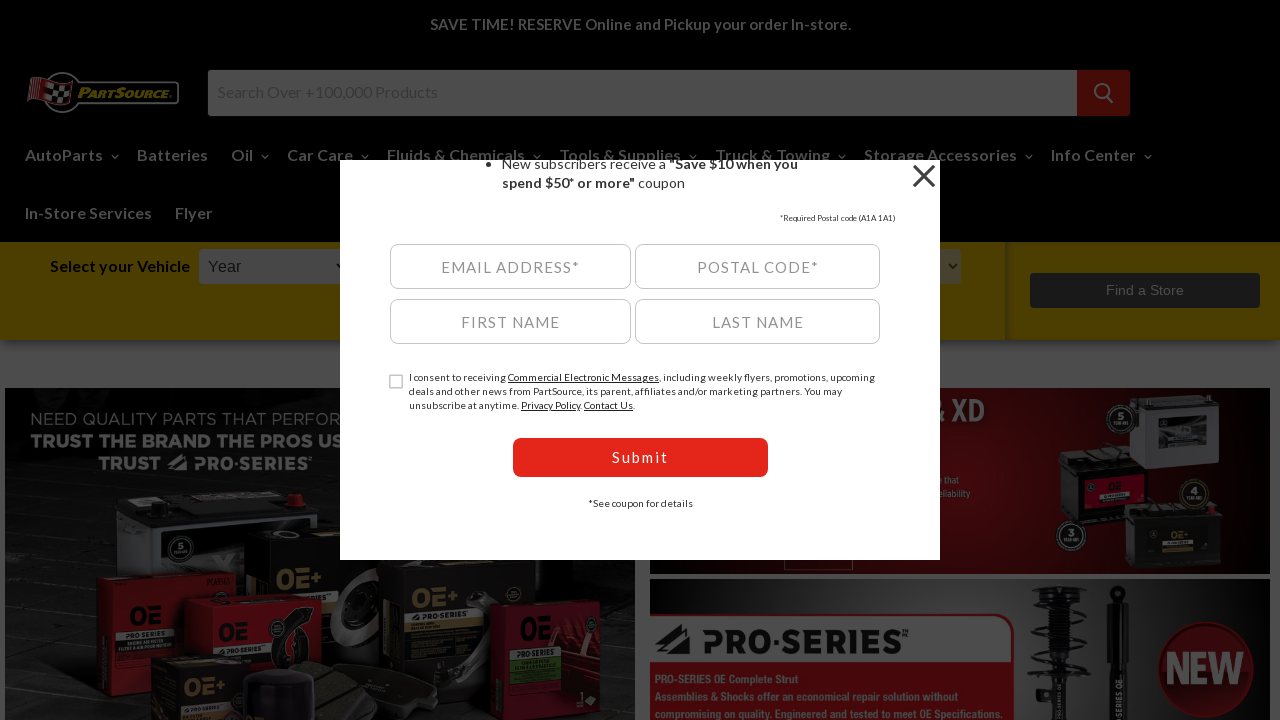

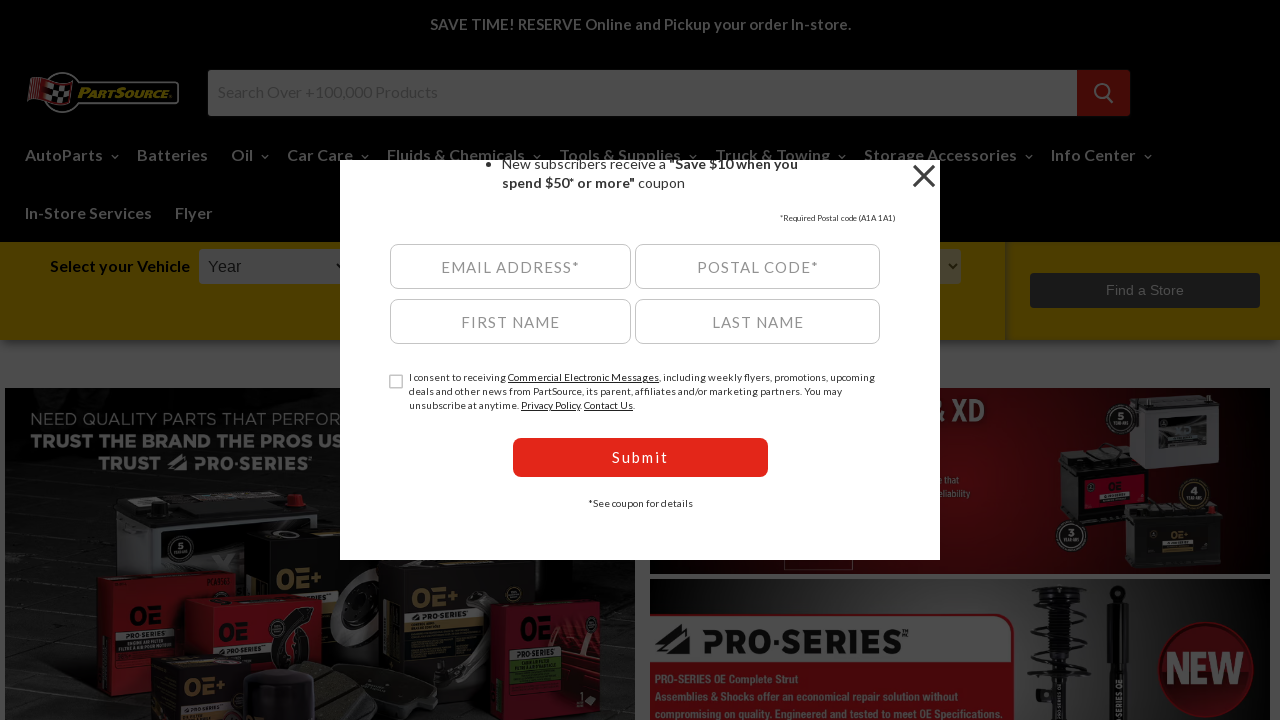